Tests the sorting functionality of a vegetable/fruit table by clicking the column header to sort and verifying the items are sorted alphabetically

Starting URL: https://rahulshettyacademy.com/seleniumPractise/#/offers

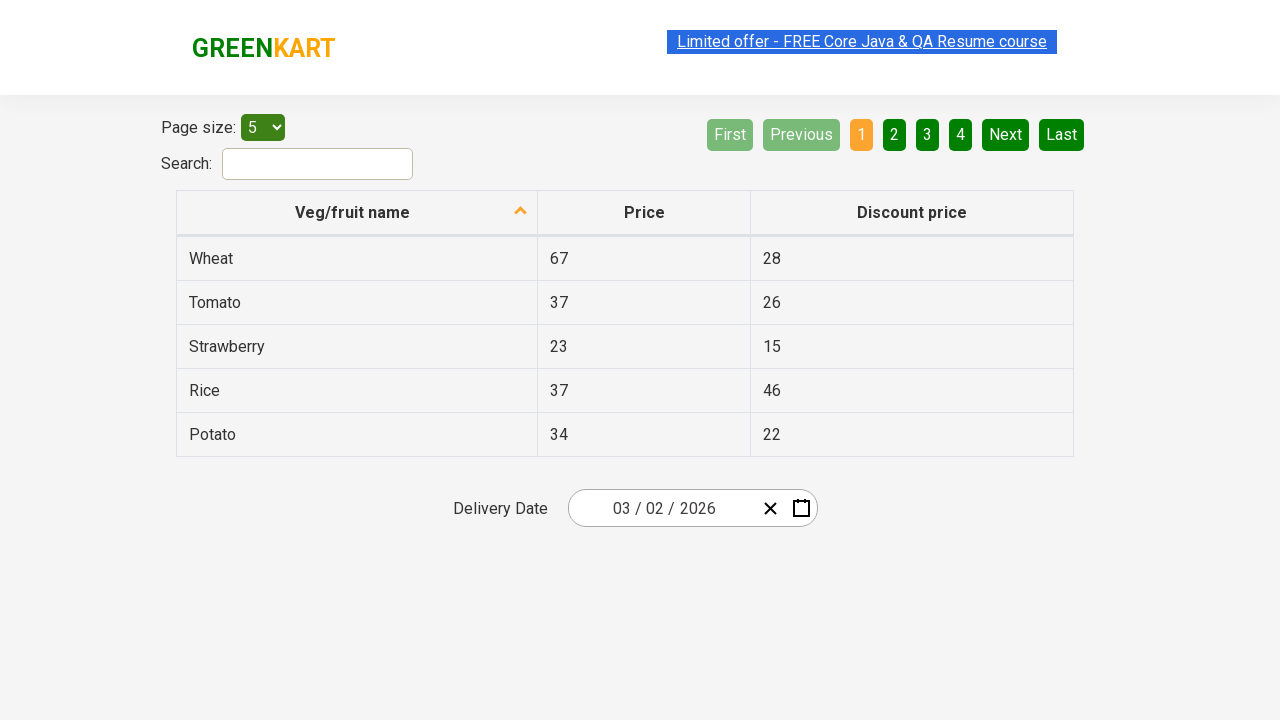

Clicked on 'Veg/fruit name' column header to sort table at (353, 212) on xpath=//span[text()='Veg/fruit name']
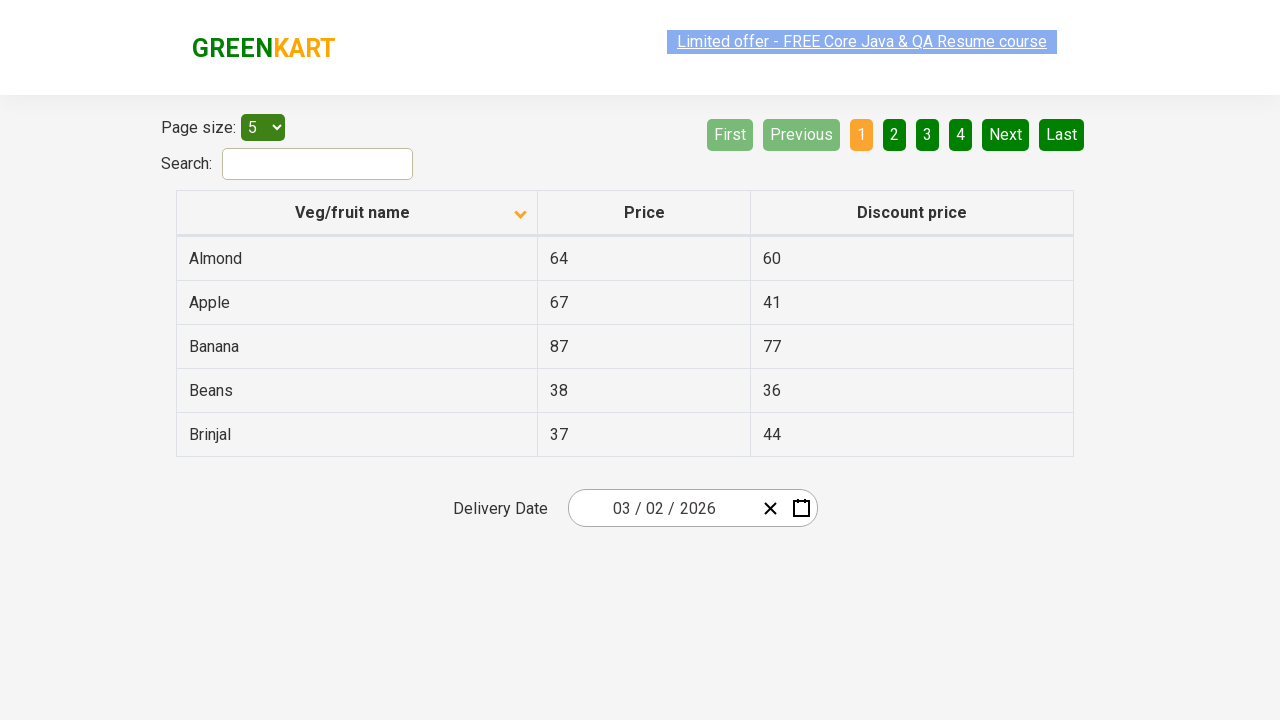

Table rows loaded and became visible
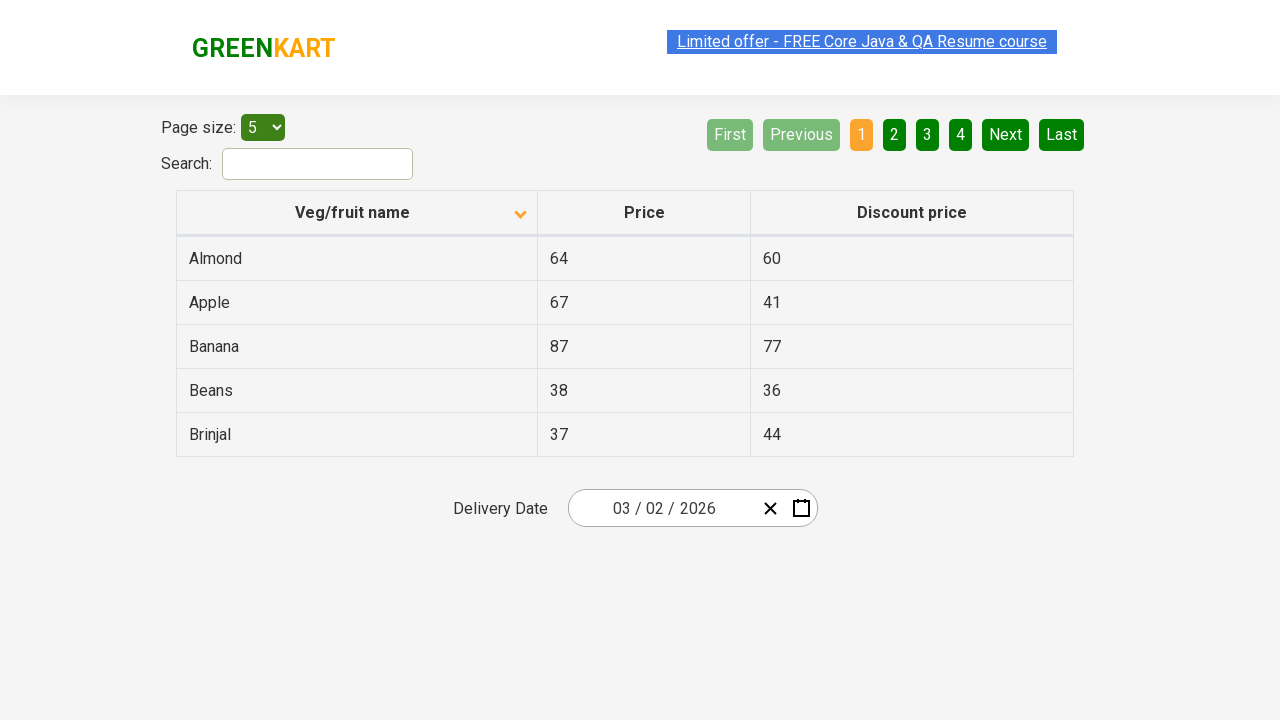

Retrieved all vegetable/fruit name elements from table
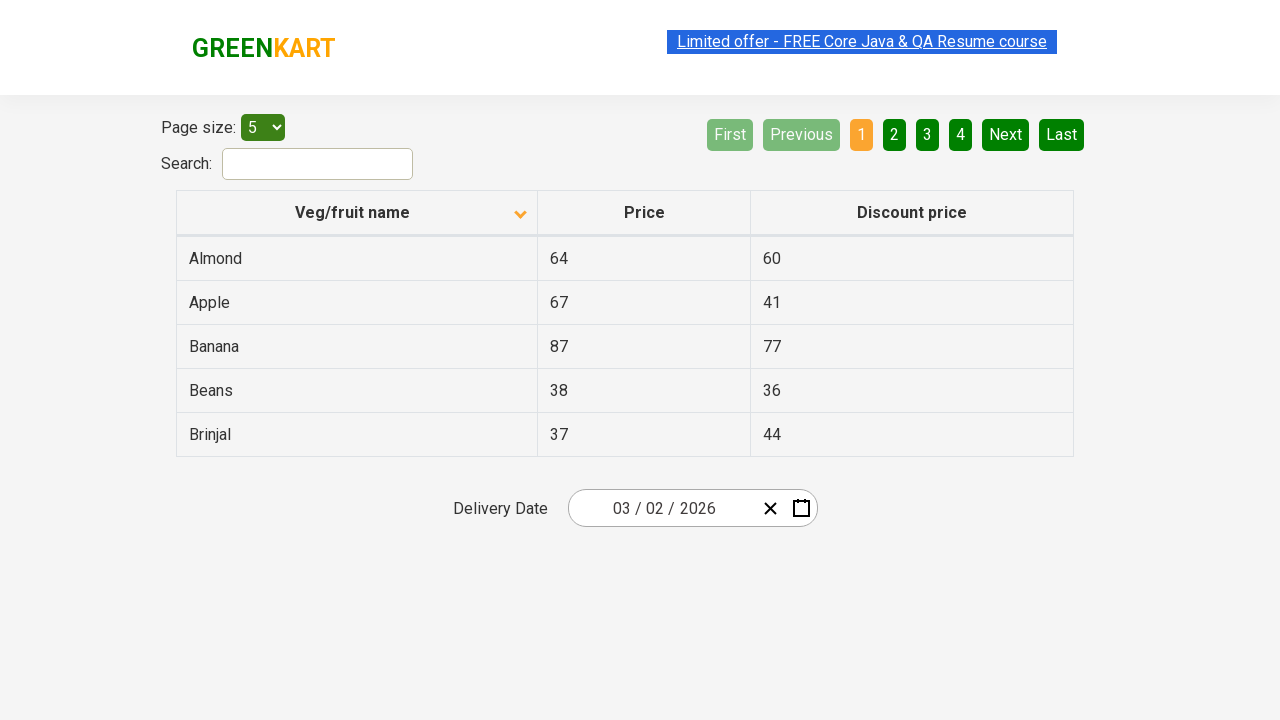

Extracted 5 vegetable/fruit names from table
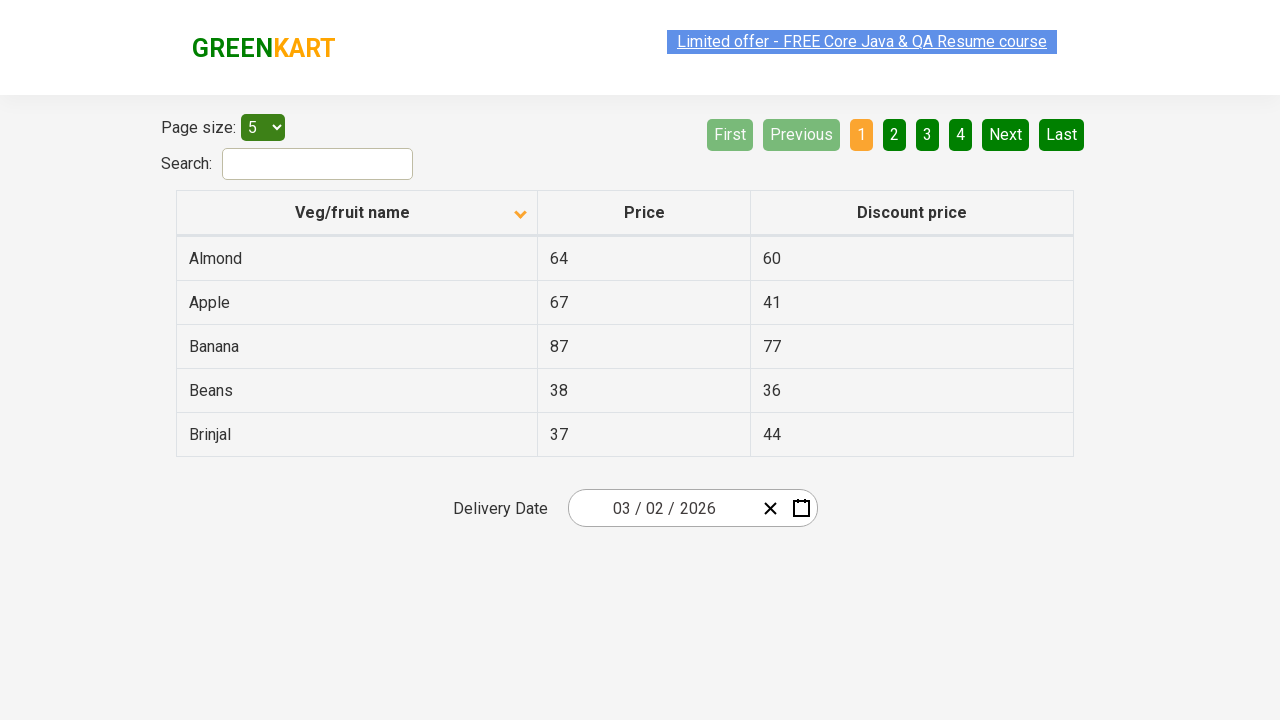

Created sorted copy of vegetable/fruit names for comparison
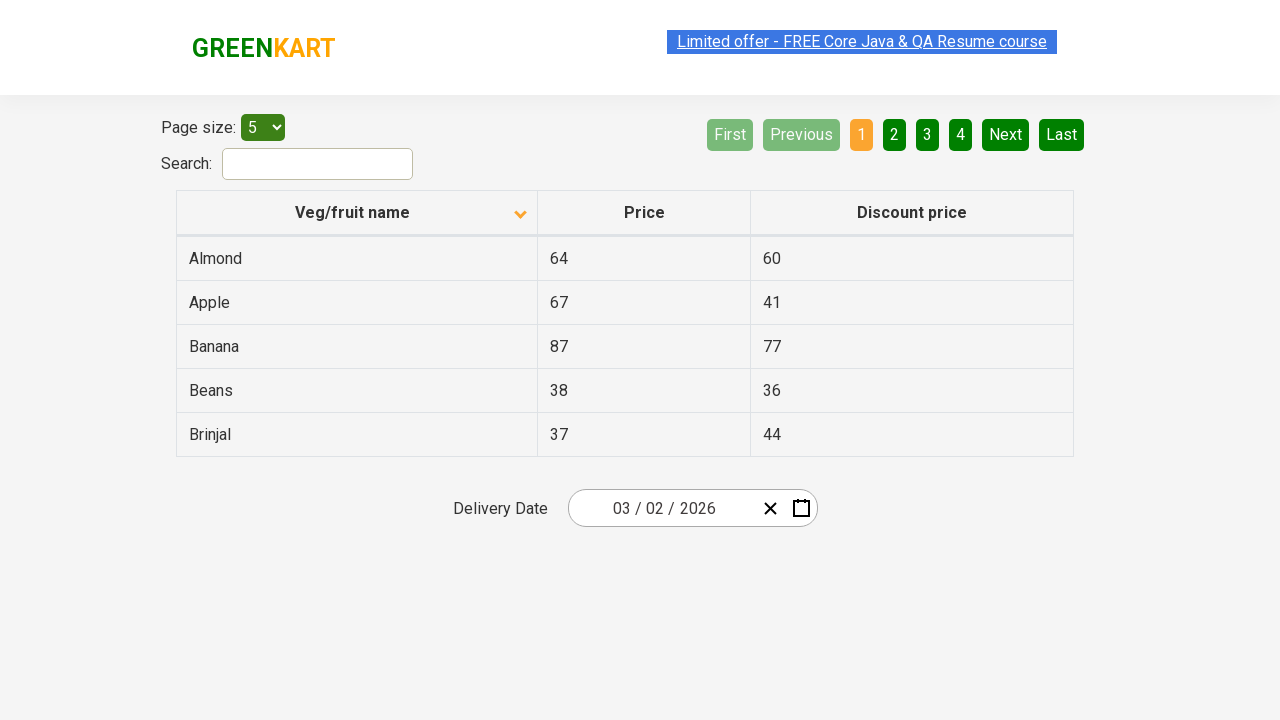

Verified that table items are sorted alphabetically
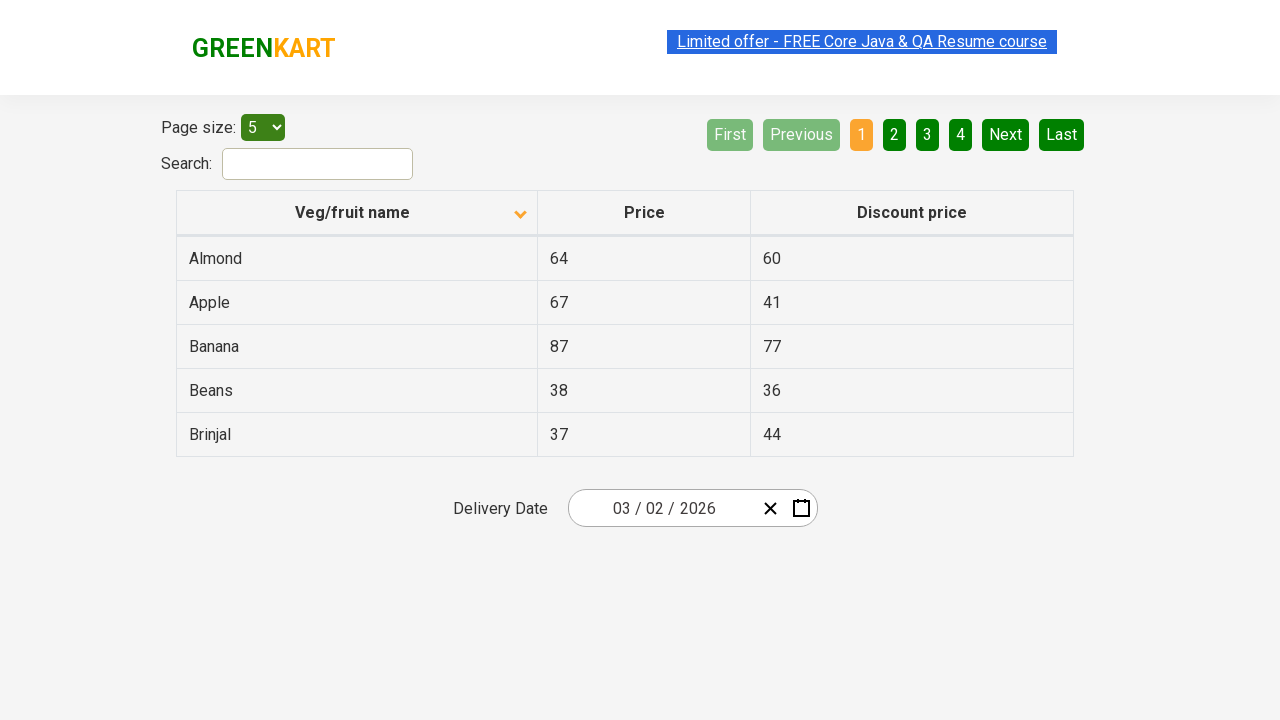

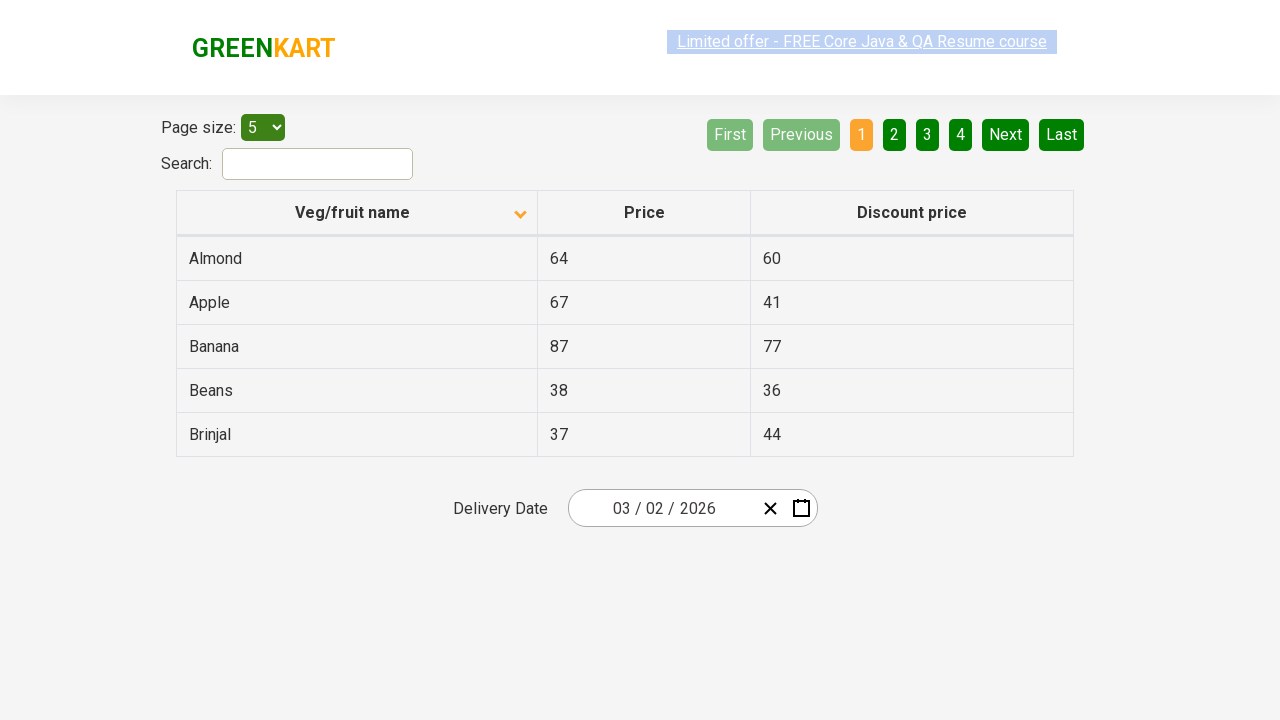